Tests an autocomplete dropdown by typing a partial search term, waiting for suggestions to appear, and selecting a specific country option from the dropdown list

Starting URL: https://rahulshettyacademy.com/dropdownsPractise/

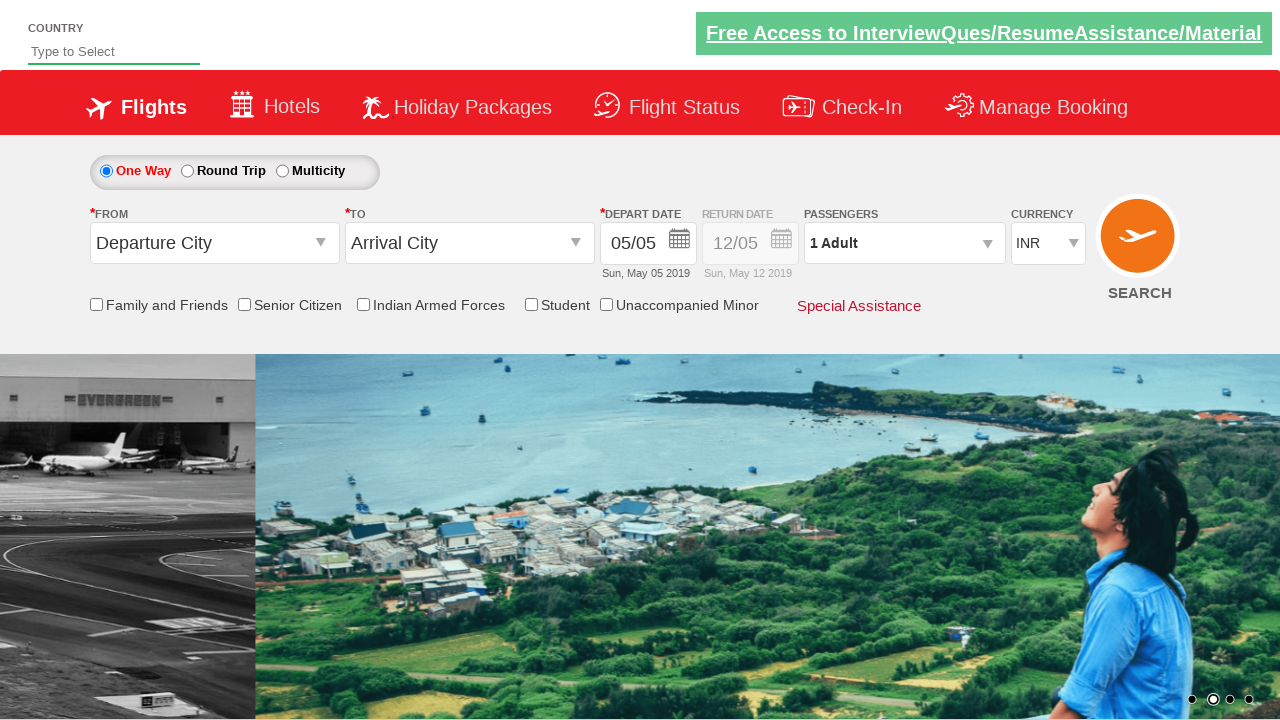

Title element is visible
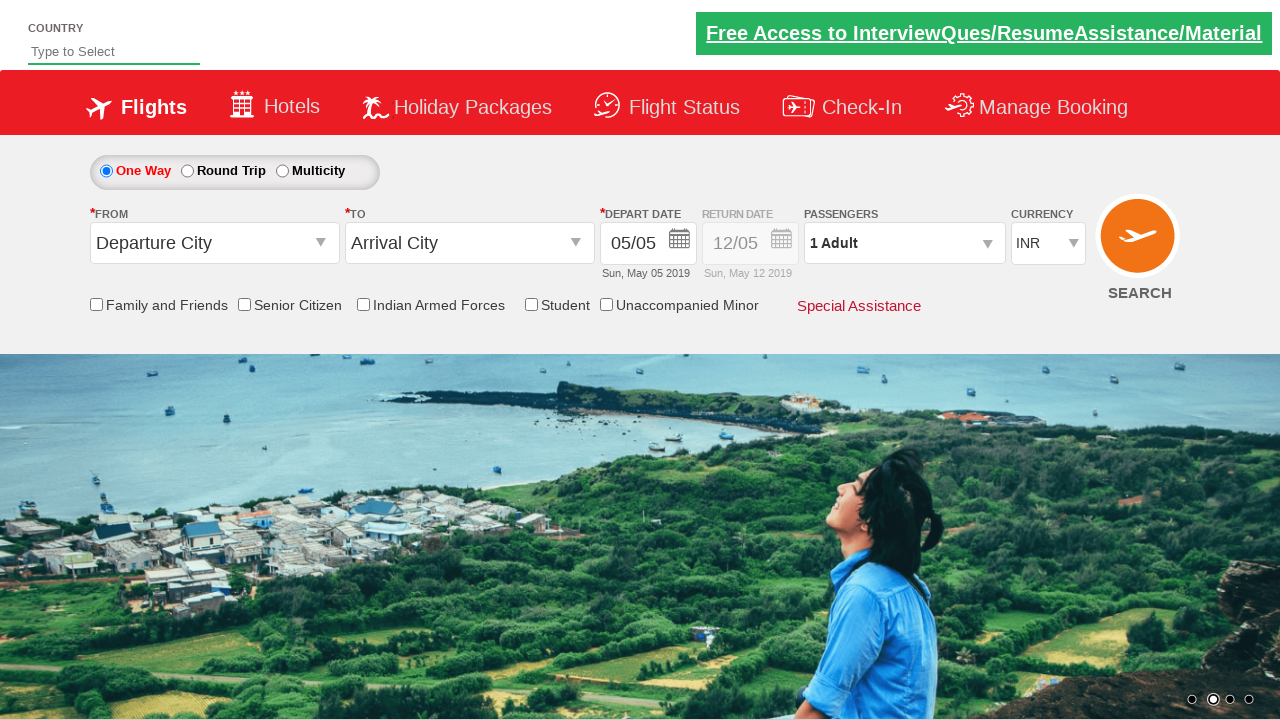

Typed 'me' in autocomplete dropdown field on #autosuggest
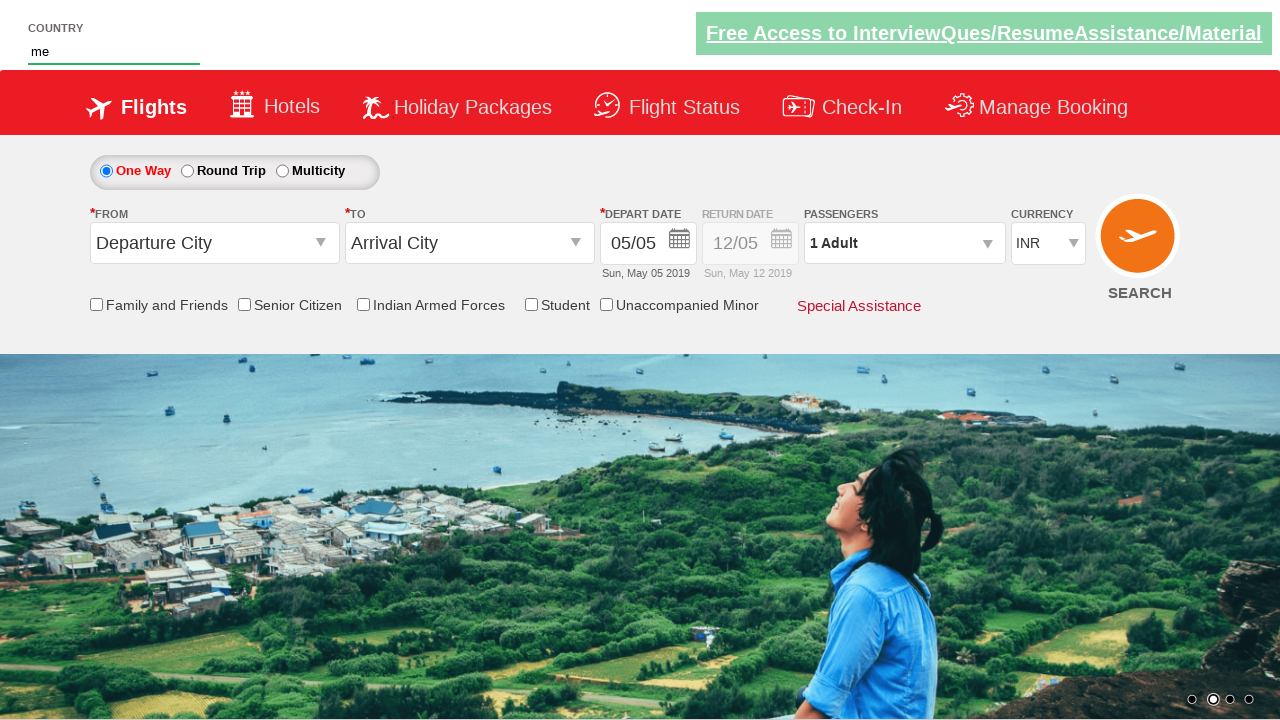

Dropdown suggestions appeared
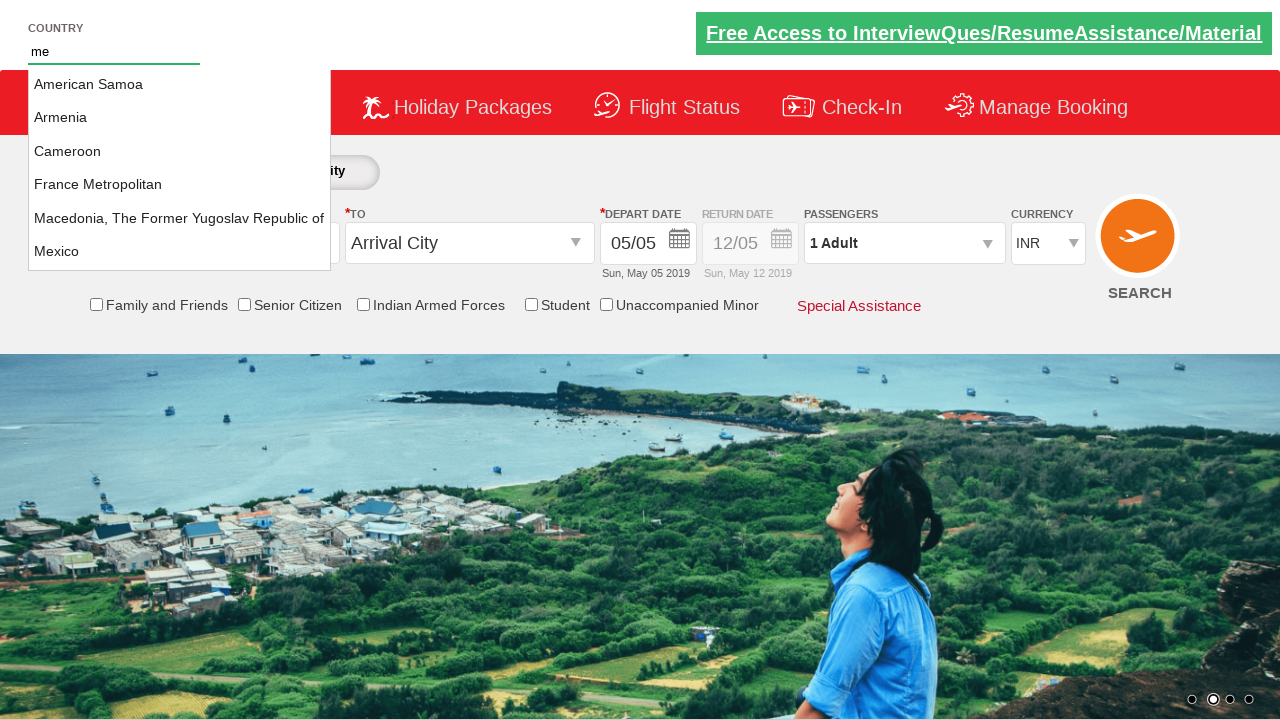

Selected 'France Metropolitan' from dropdown at (180, 185) on xpath=//li[@class='ui-menu-item']/a[text()='France Metropolitan']
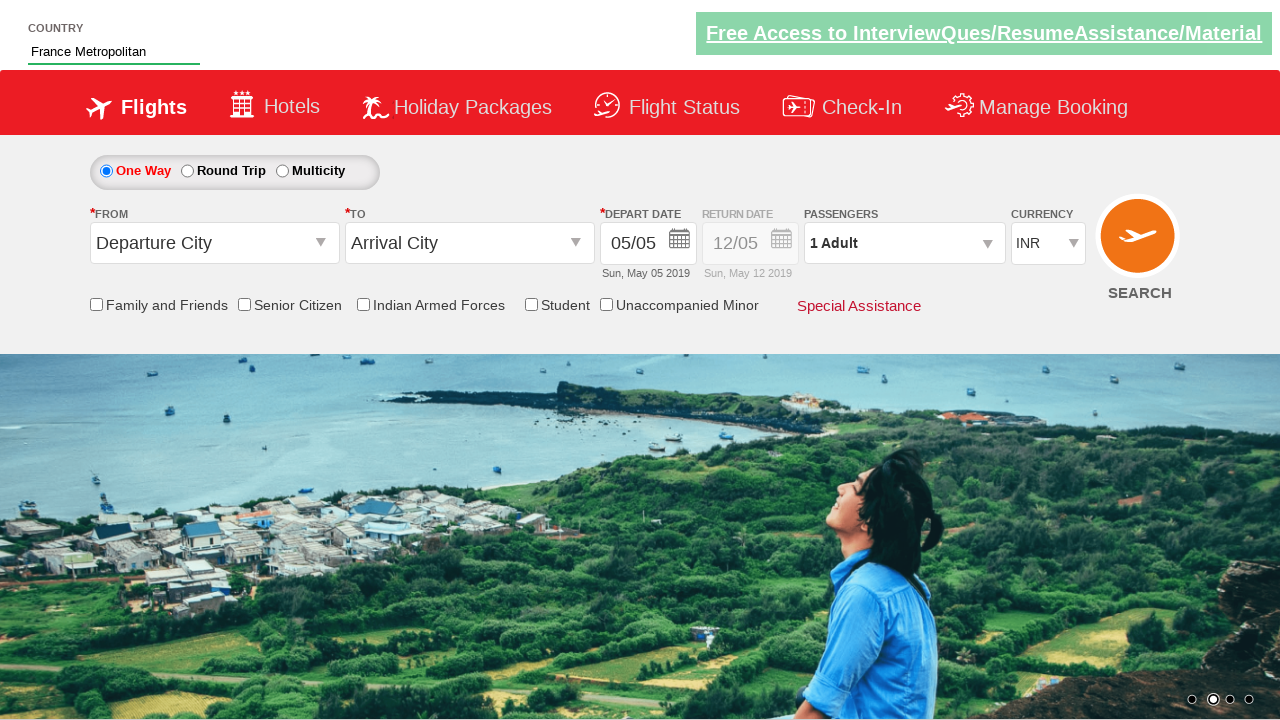

Verified autocomplete field contains 'France Metropolitan'
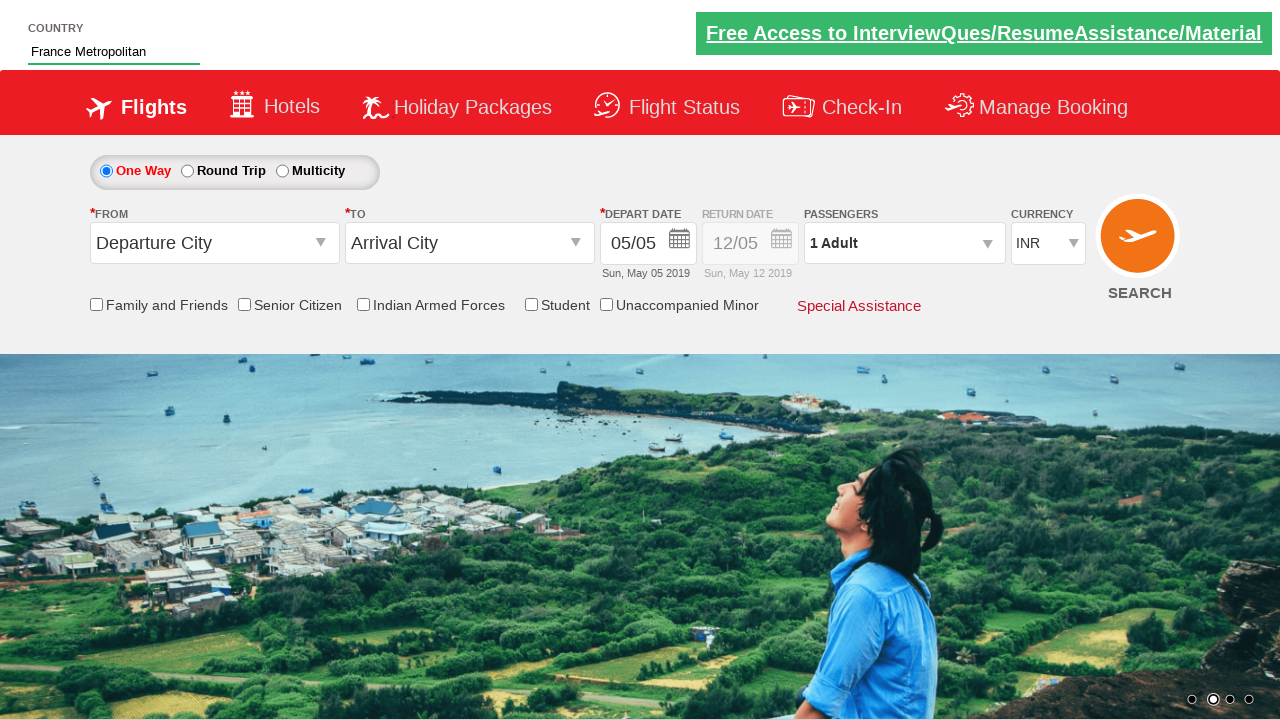

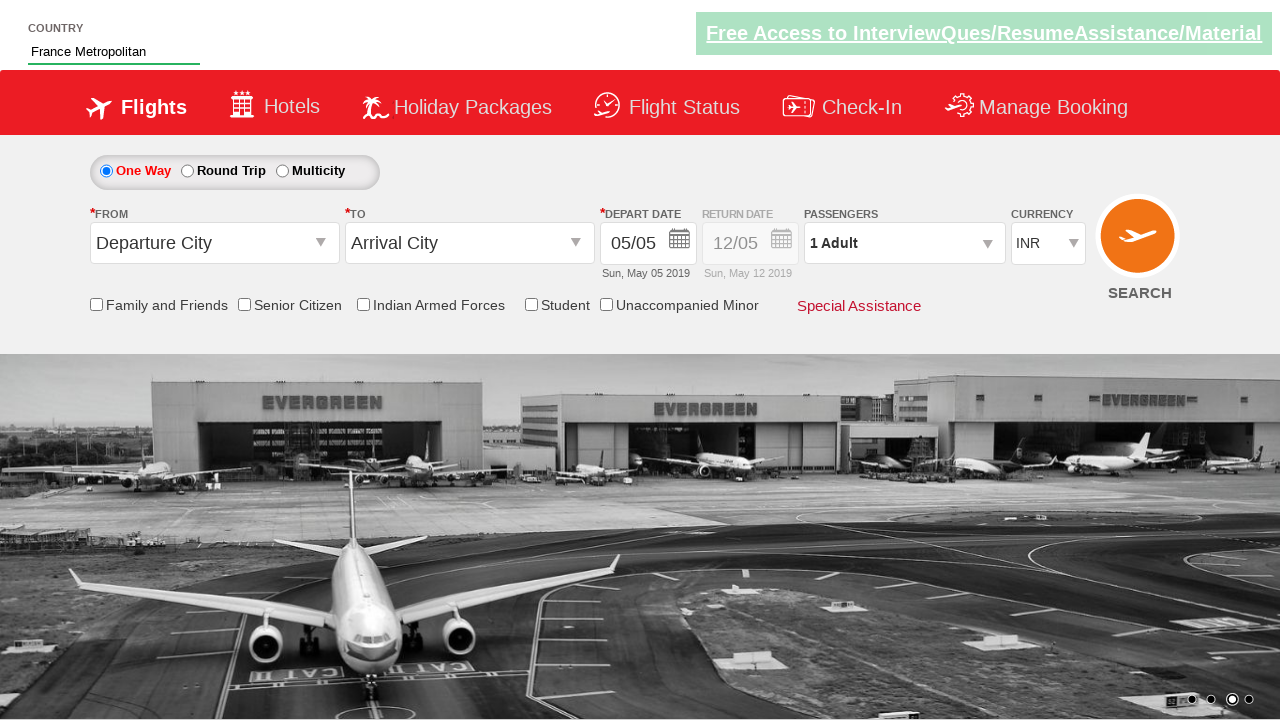